Tests various checkbox interactions including verifying disabled state, selecting multiple options from a dropdown checkbox menu, and filtering options

Starting URL: https://leafground.com/checkbox.xhtml

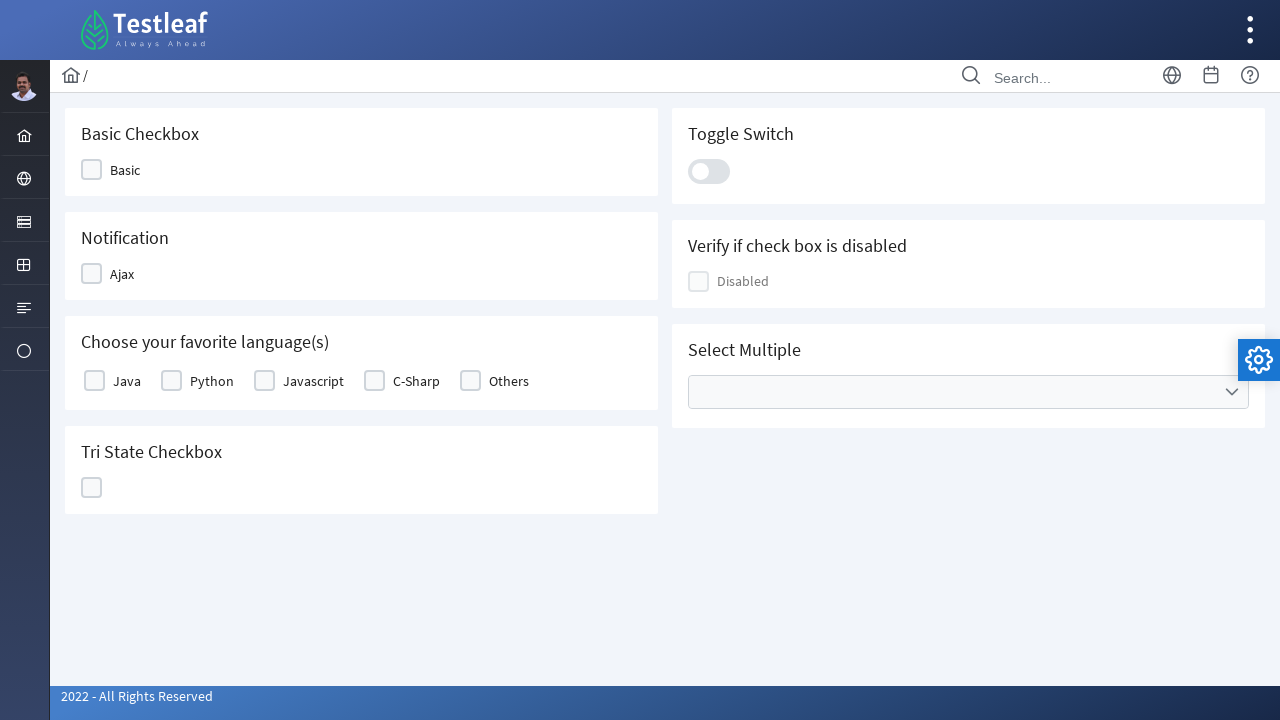

Checked if disabled checkbox is enabled
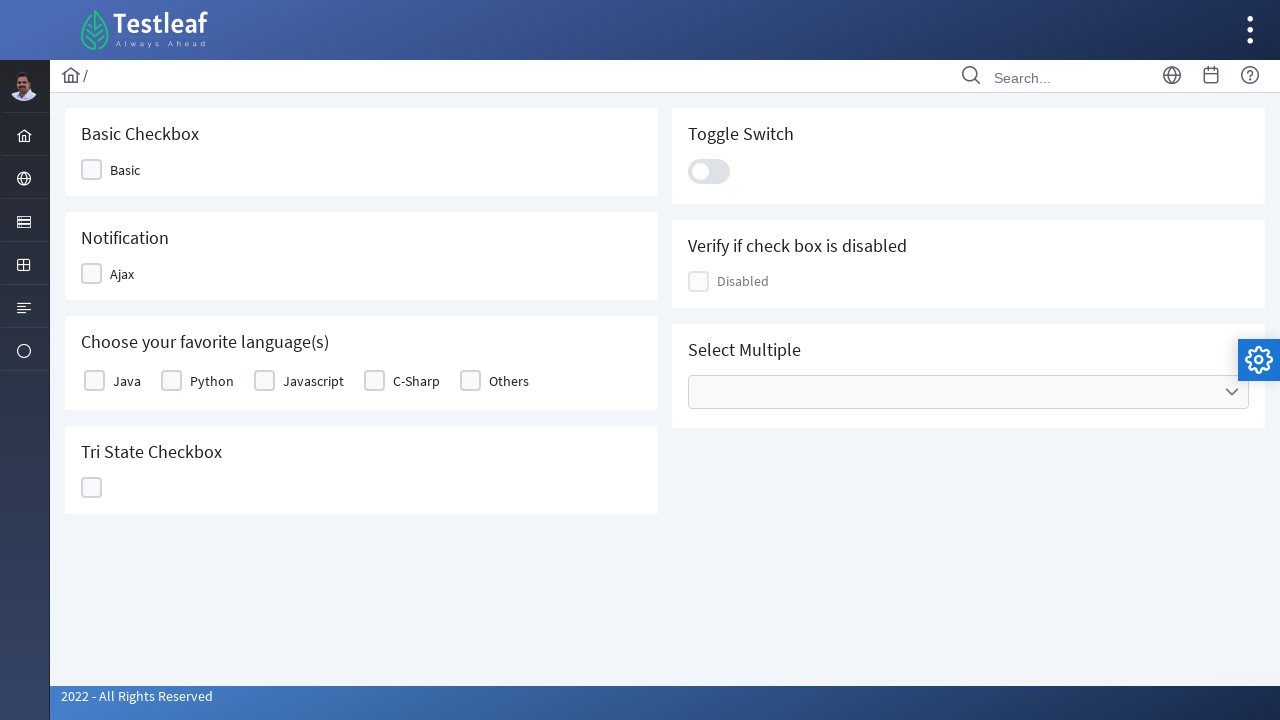

Clicked on multi-select checkbox dropdown at (968, 392) on xpath=//h5[text()='Select Multiple']/following-sibling::div//ul
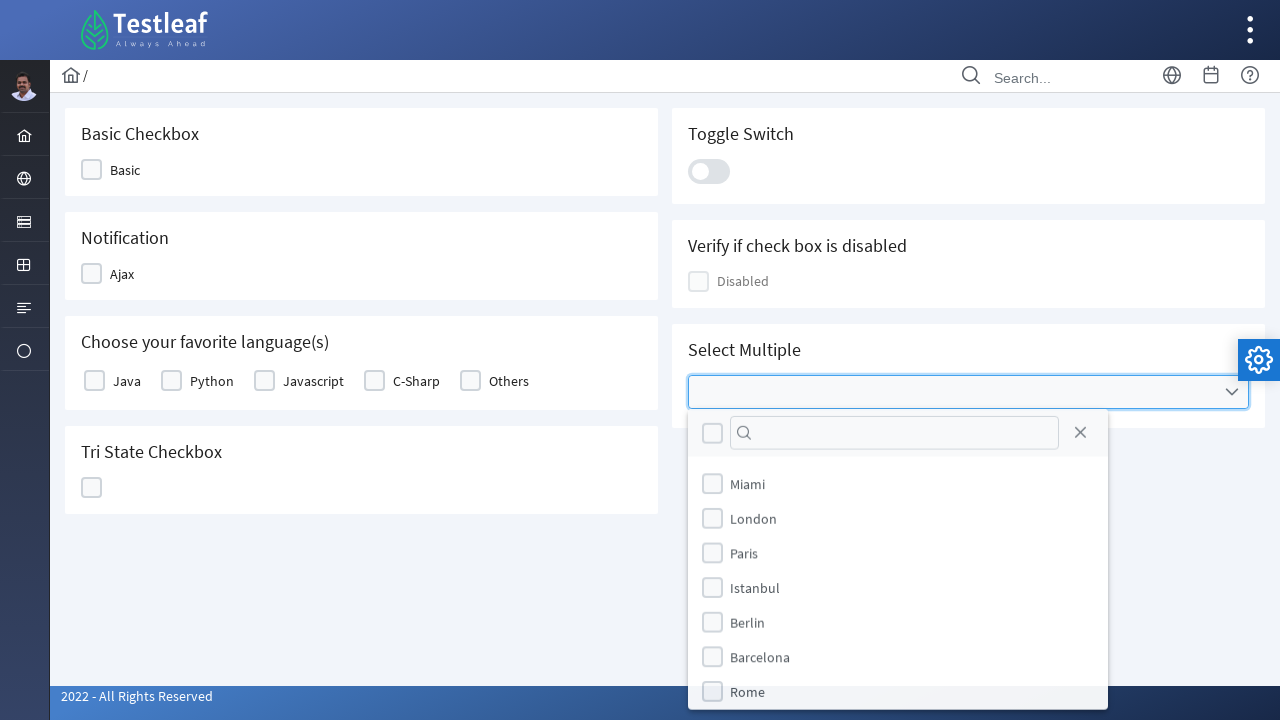

Selected Rome option from dropdown at (712, 695) on xpath=//label[text()='Rome']/preceding-sibling::div/div[contains(@class,'ui-stat
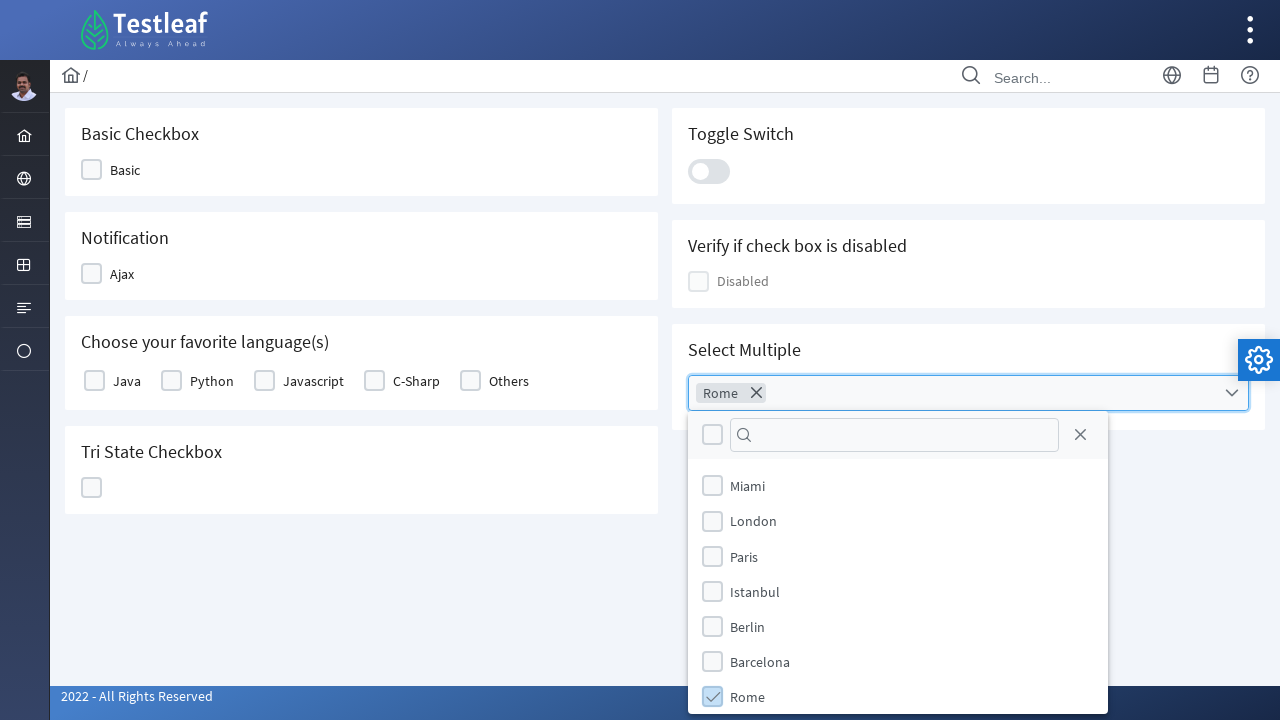

Selected Paris option from dropdown at (712, 556) on xpath=//label[text()='Paris']/preceding-sibling::div/div[contains(@class,'ui-sta
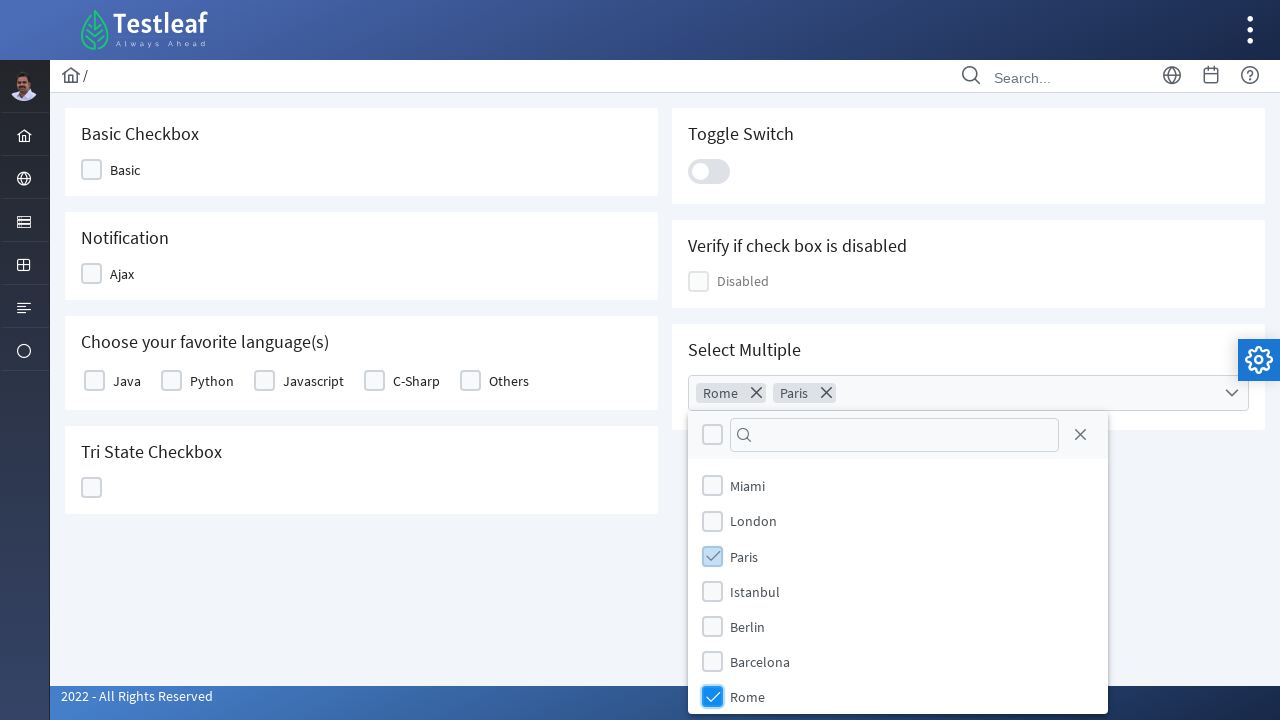

Cleared filter input field on xpath=//div[@class='ui-selectcheckboxmenu-filter-container']/input
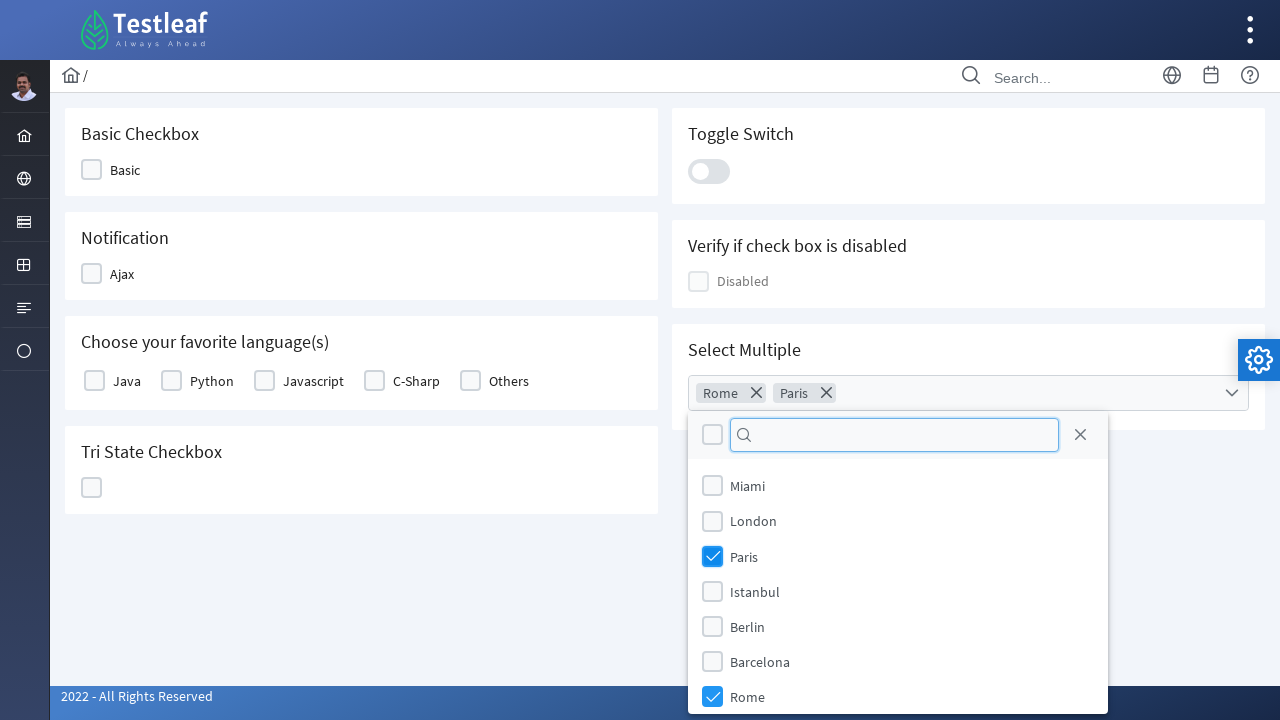

Filled filter input with 'Lon' to search for London on xpath=//div[@class='ui-selectcheckboxmenu-filter-container']/input
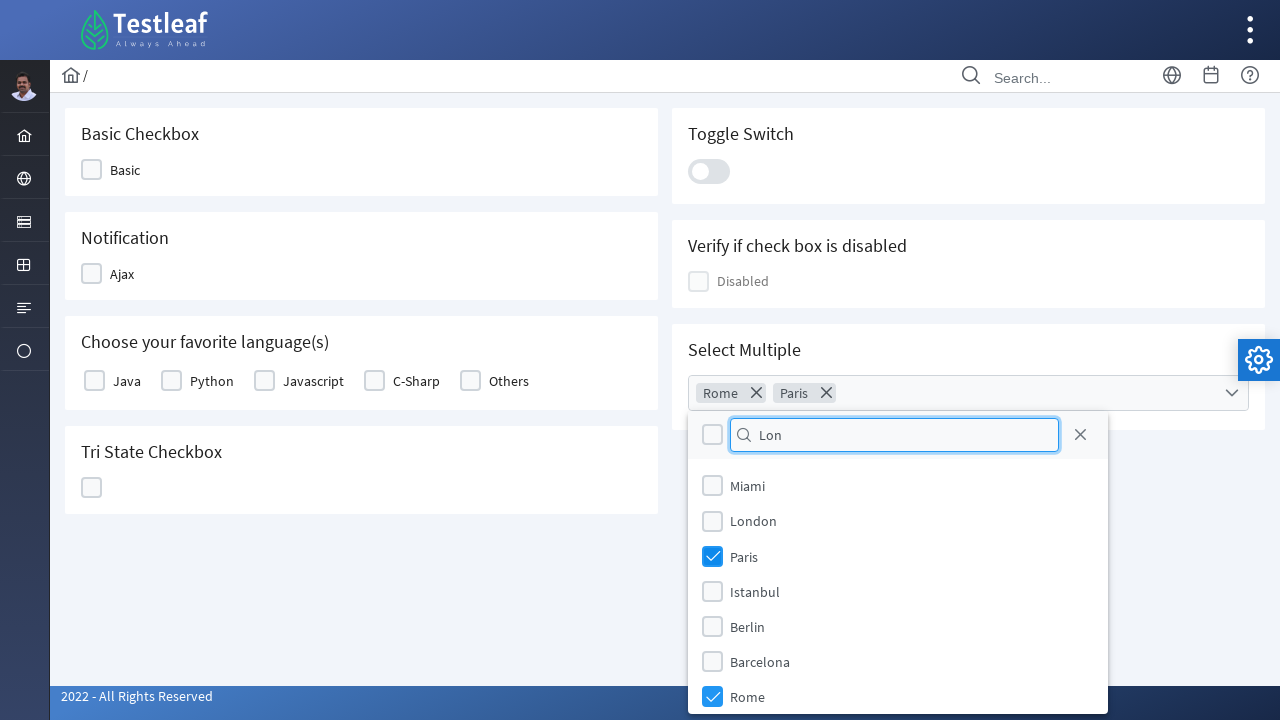

Clicked on filtered London checkbox result at (92, 170) on xpath=//div[@class='ui-chkbox-box ui-widget ui-corner-all ui-state-default']
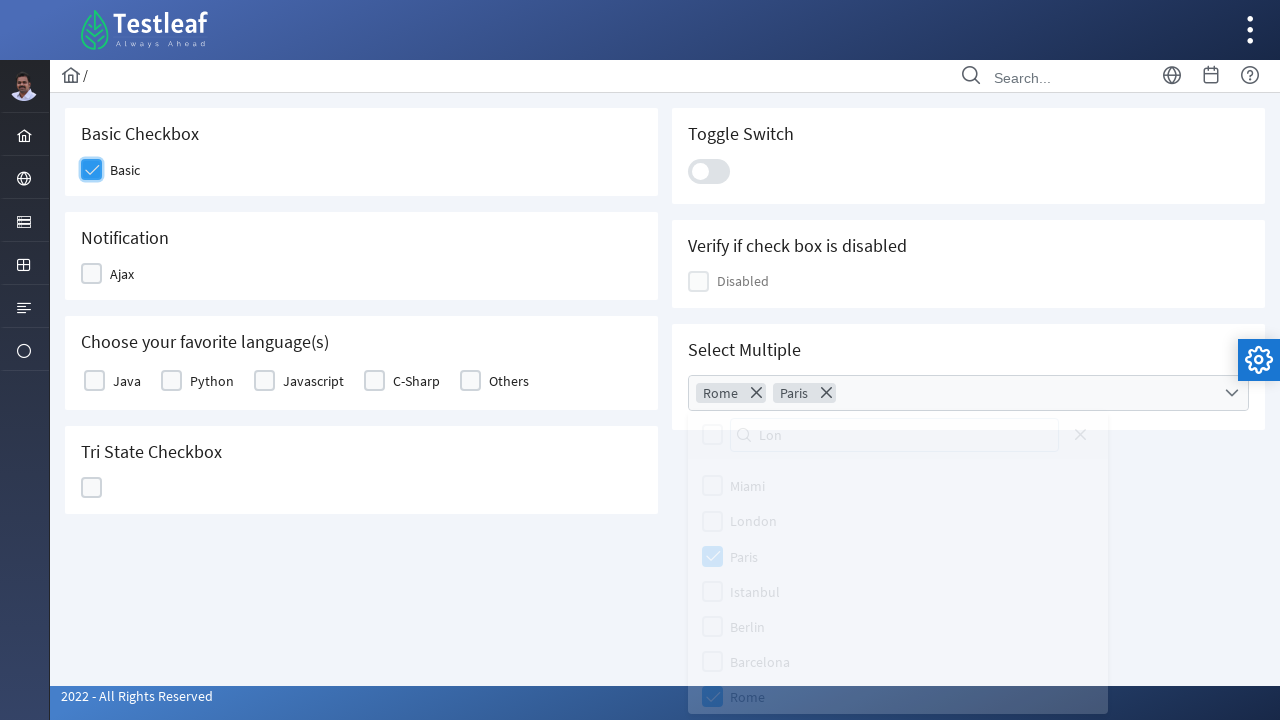

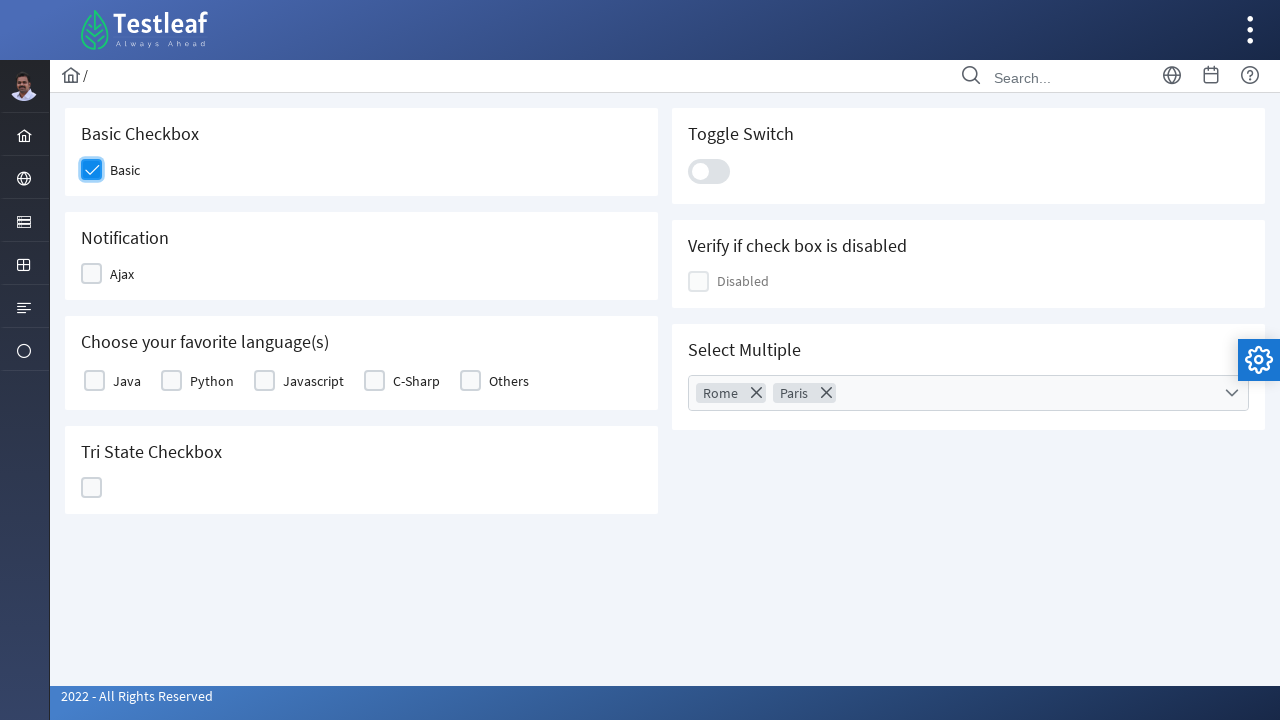